Tests the connection services payment form by selecting the first option from the dropdown and verifying that phone, sum, and email input fields have the correct placeholder text.

Starting URL: https://www.mts.by/

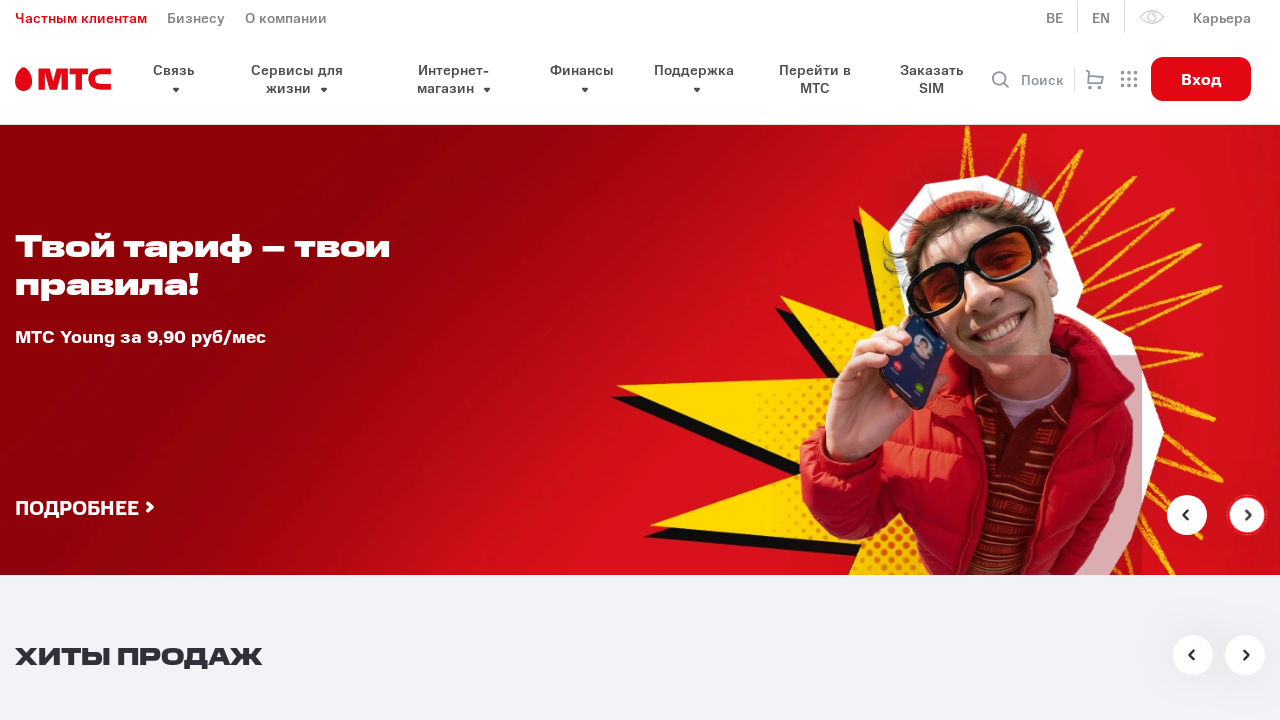

Waited for select dropdown arrow to appear
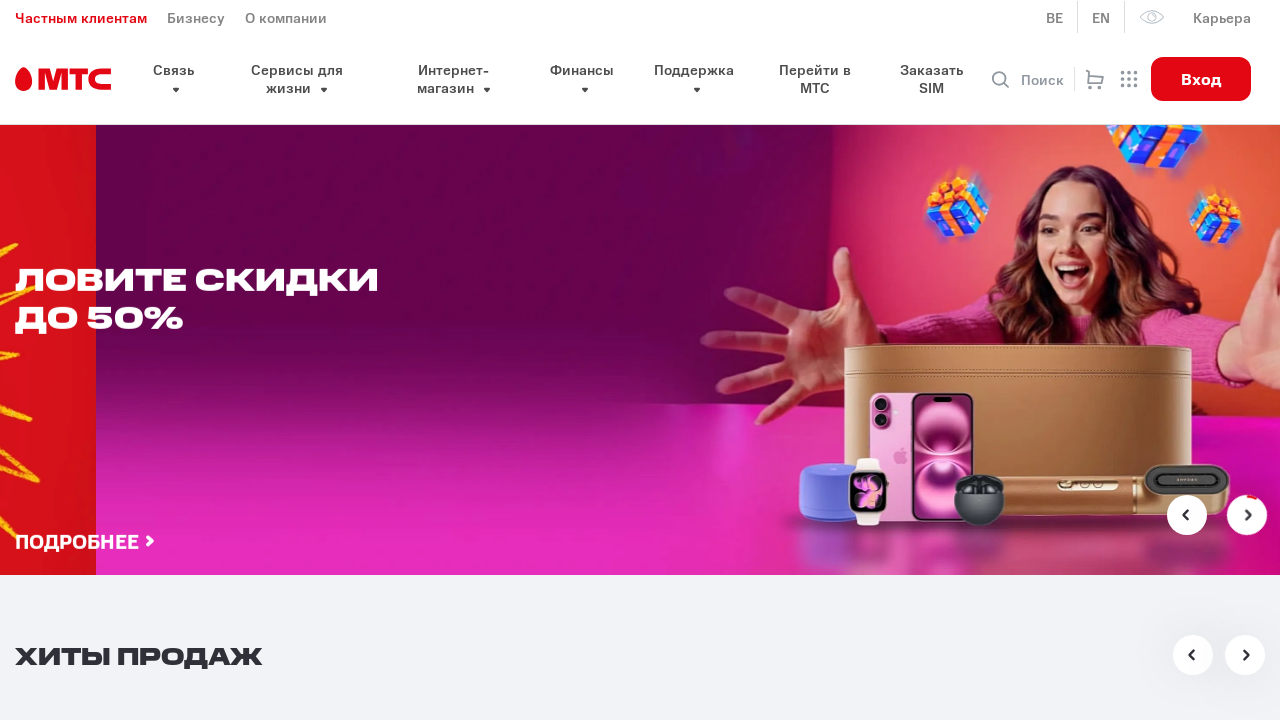

Clicked on select dropdown arrow to open dropdown at (794, 361) on span.select__arrow
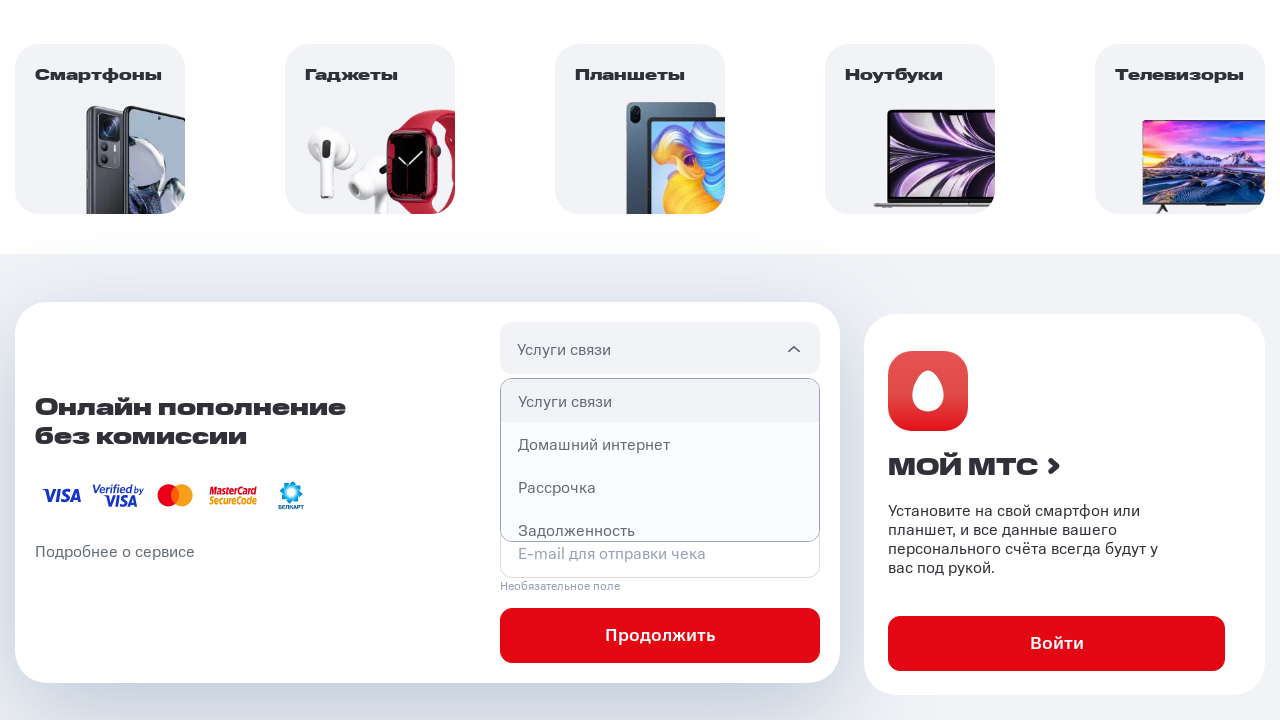

Dropdown options loaded and are visible
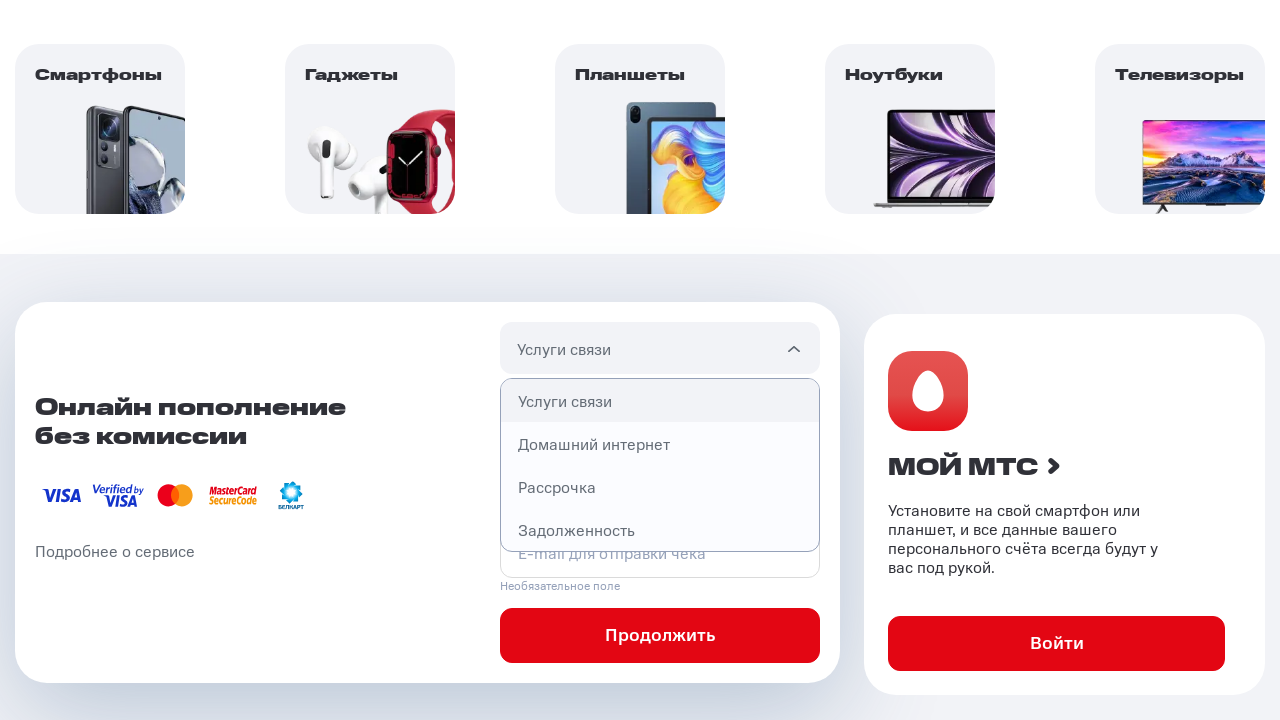

Selected first option (Connection services) from dropdown at (660, 401) on ul.select__list li:nth-child(1)
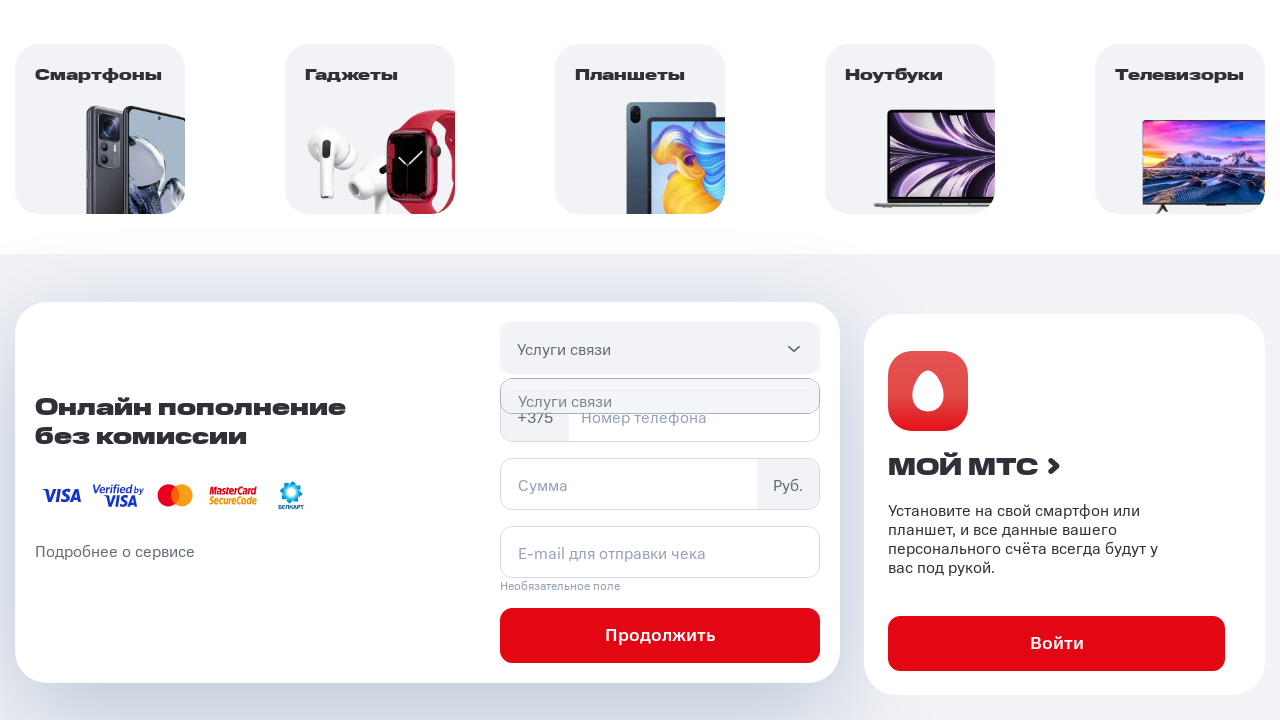

Retrieved placeholder text from phone input field
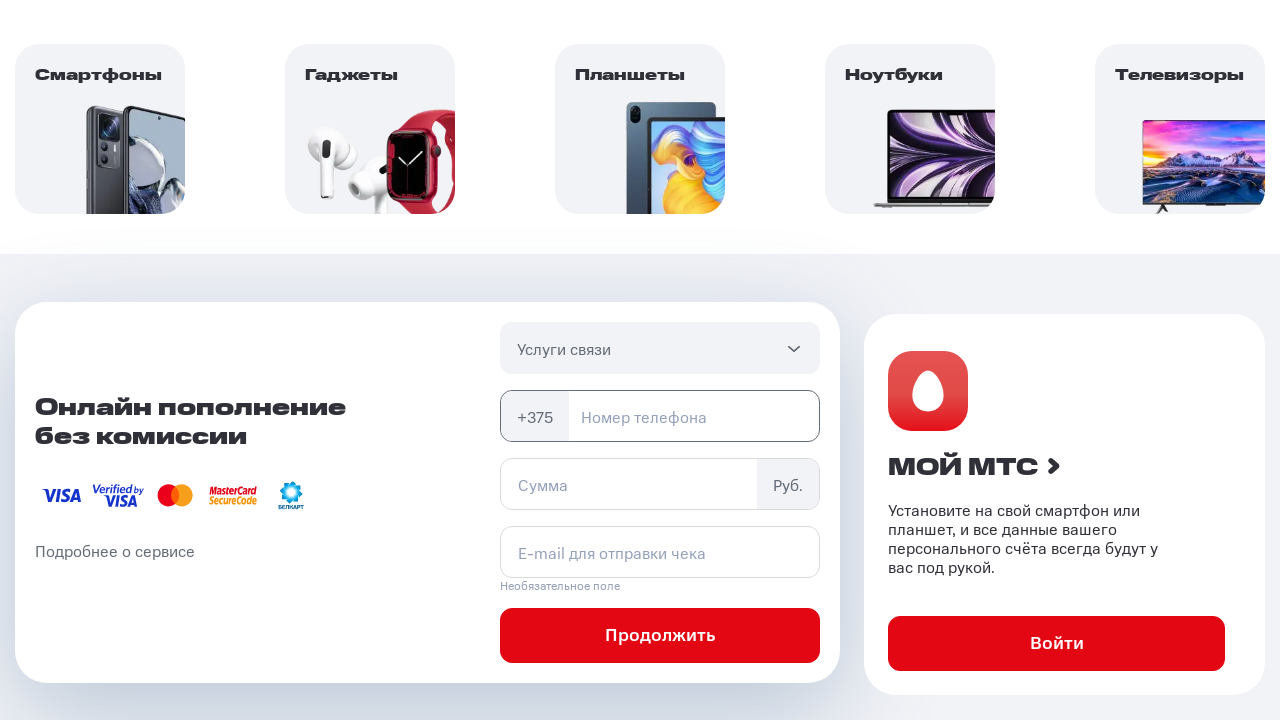

Retrieved placeholder text from sum input field
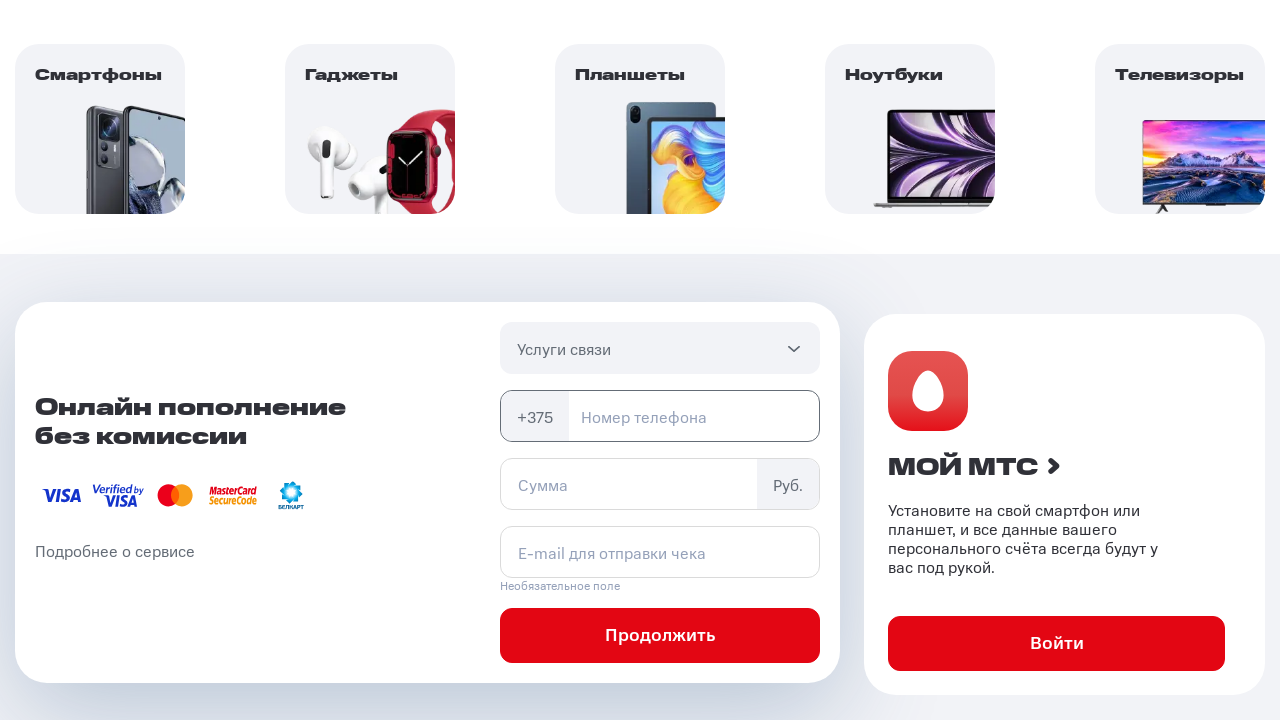

Retrieved placeholder text from email input field
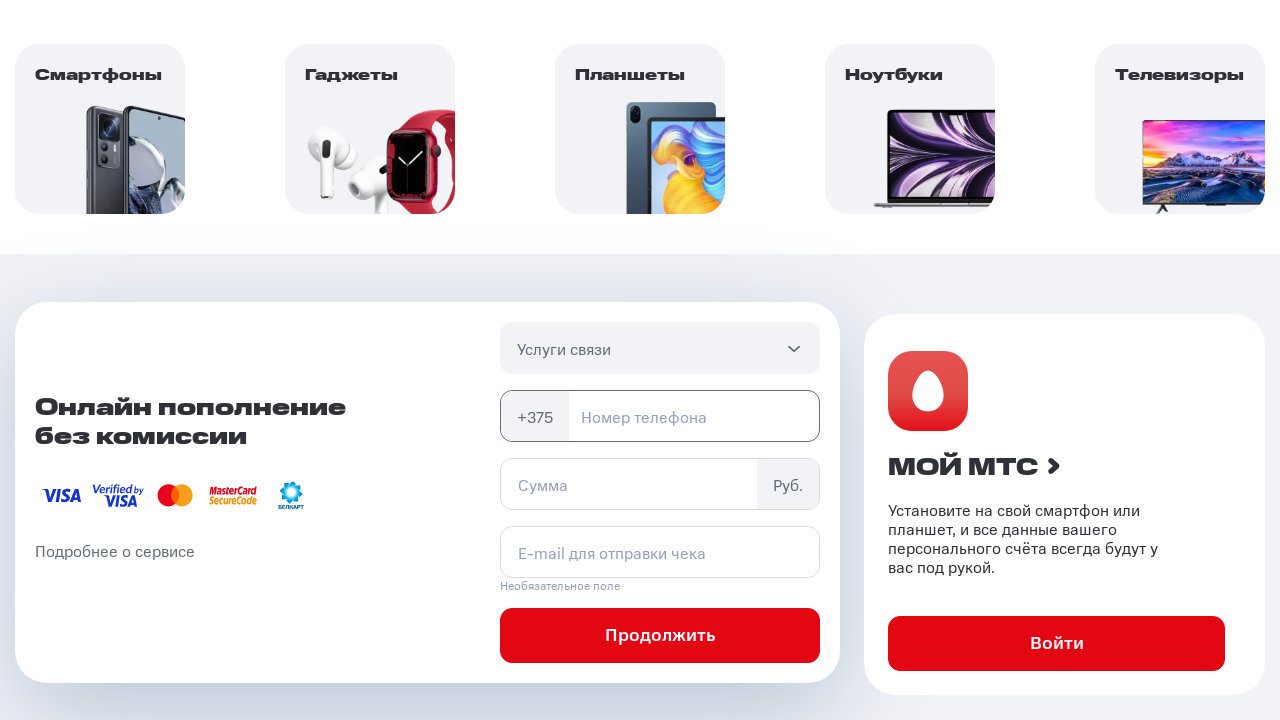

Verified phone placeholder is 'Номер телефона'
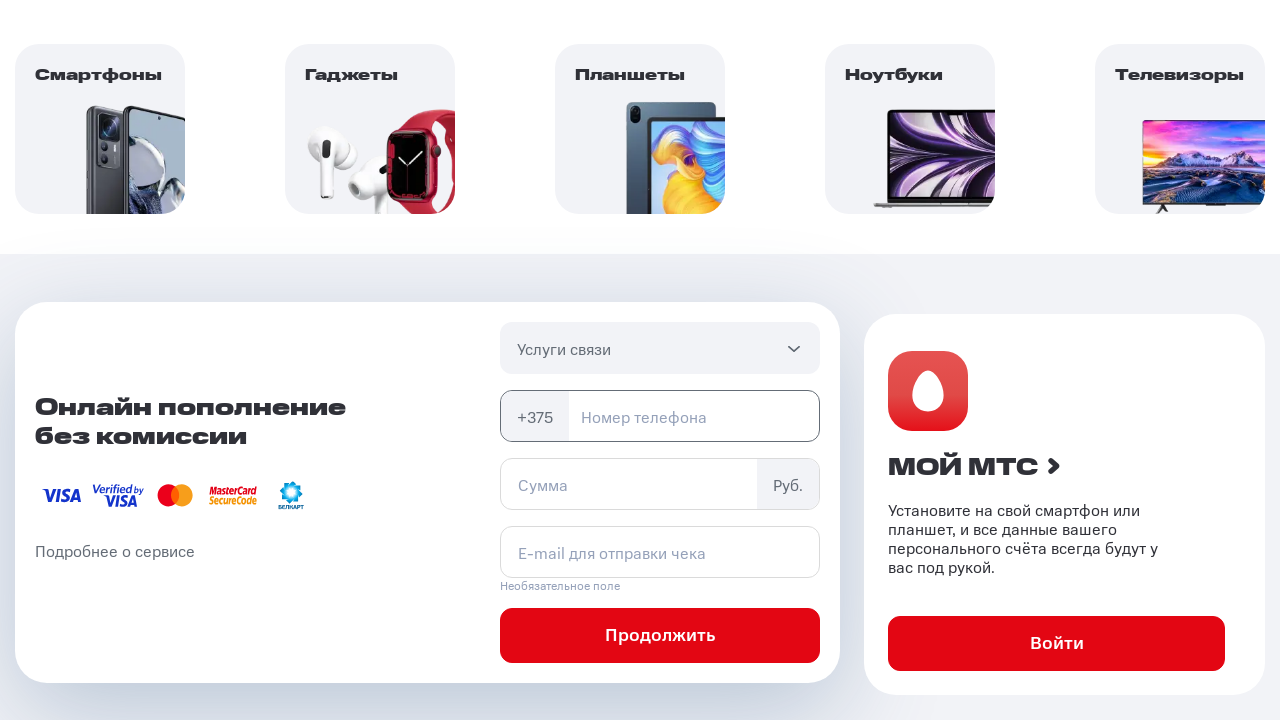

Verified sum placeholder is 'Сумма'
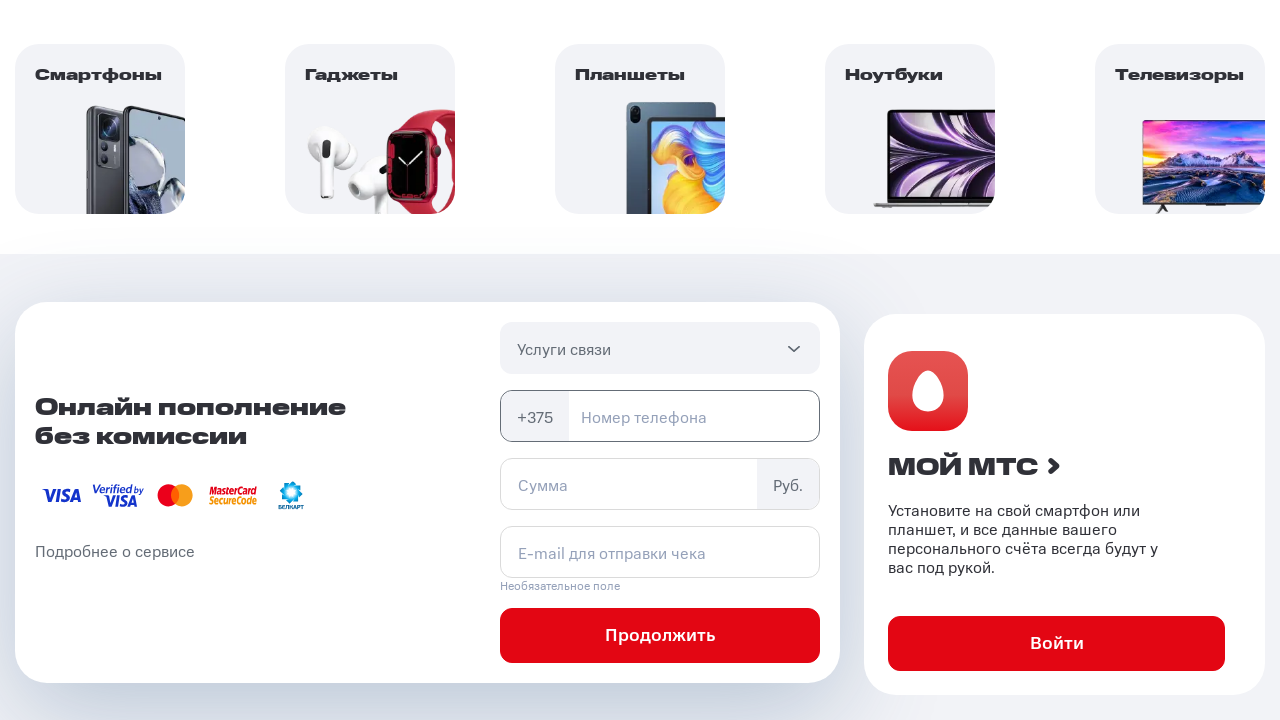

Verified email placeholder is 'E-mail для отправки чека'
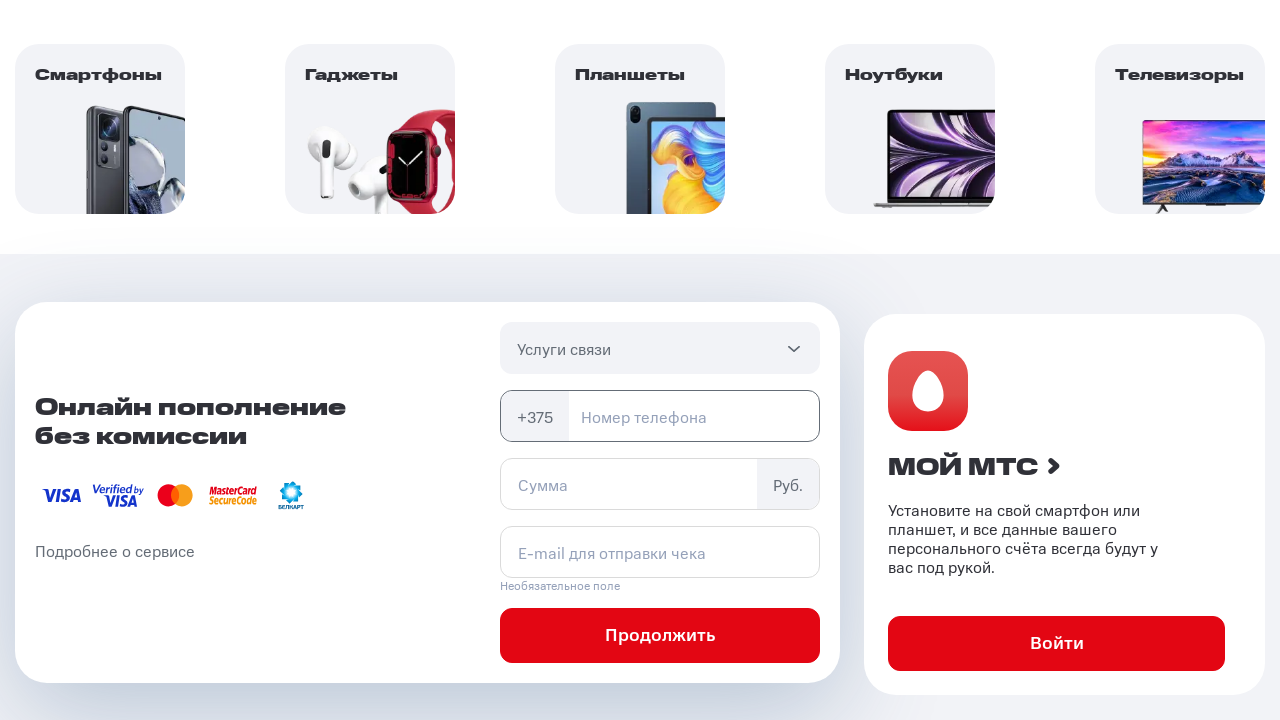

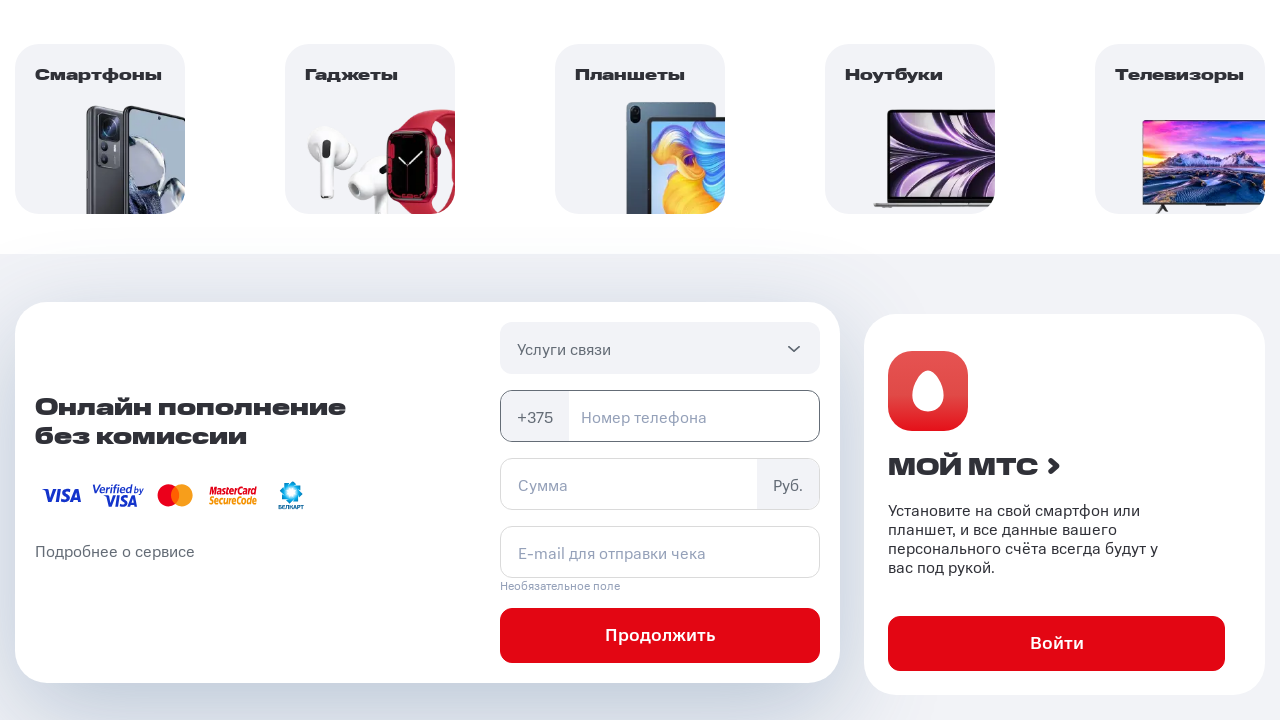